Tests browser window handling by clicking a button that opens a new window, then iterating through all open windows and switching between them to verify multi-window functionality.

Starting URL: https://demo.automationtesting.in/Windows.html

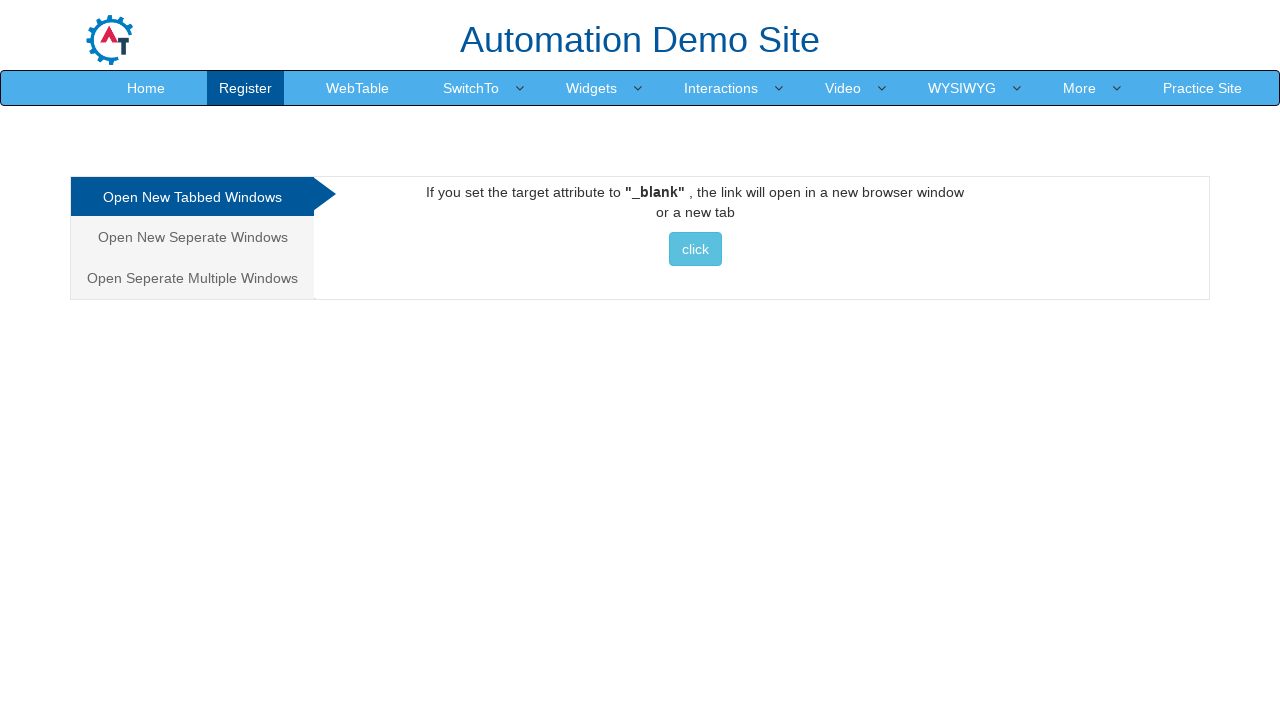

Clicked button to open new window at (695, 249) on xpath=//button[contains(text(),'click')]
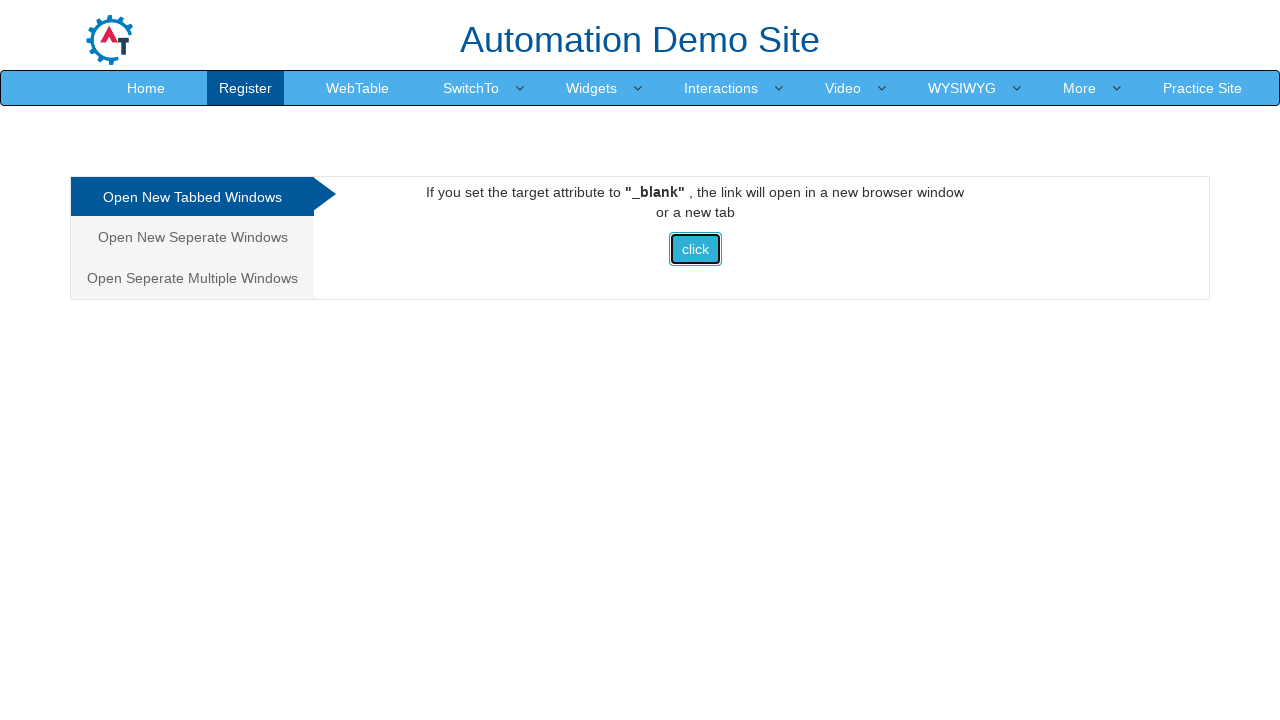

New window opened and captured
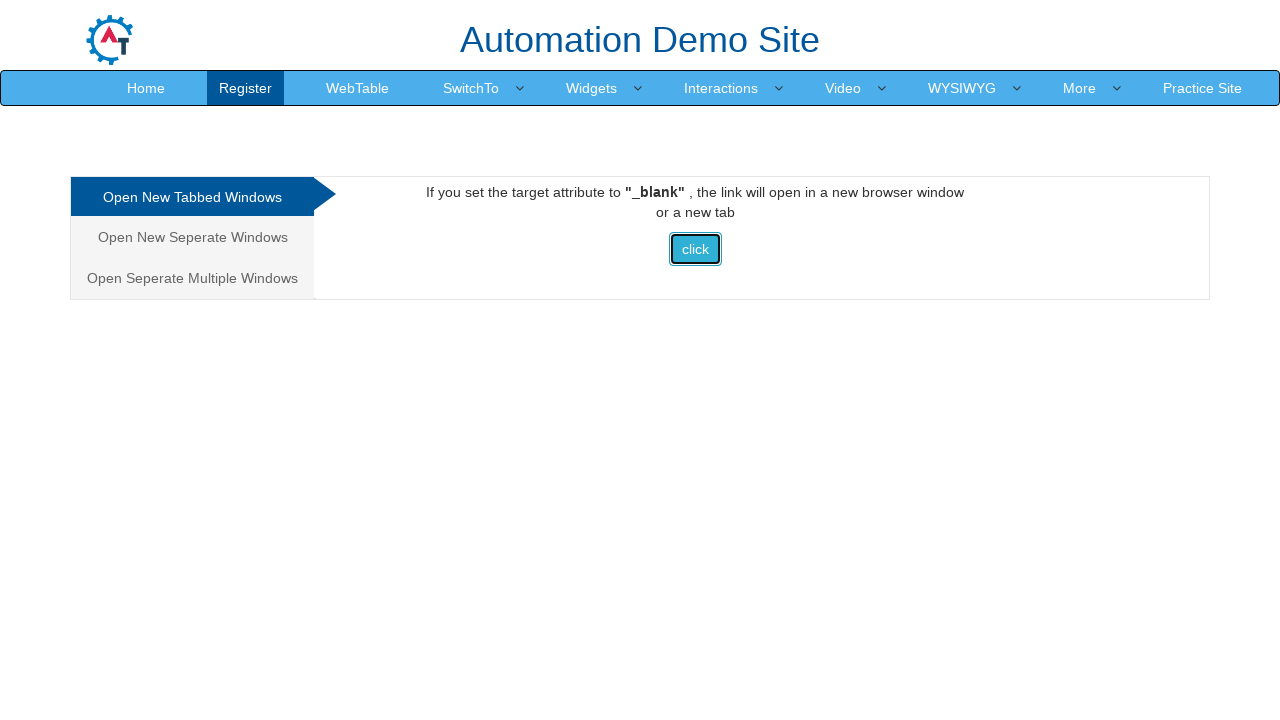

New window fully loaded
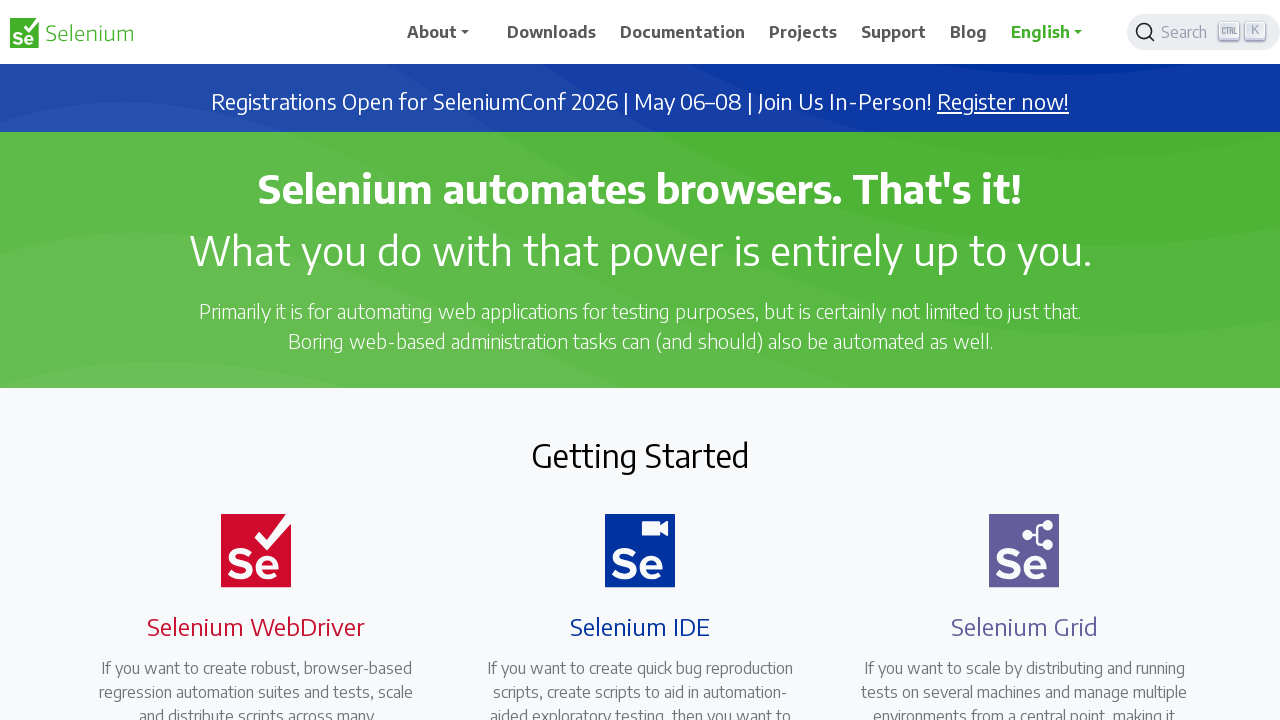

Retrieved all open windows - count: 2
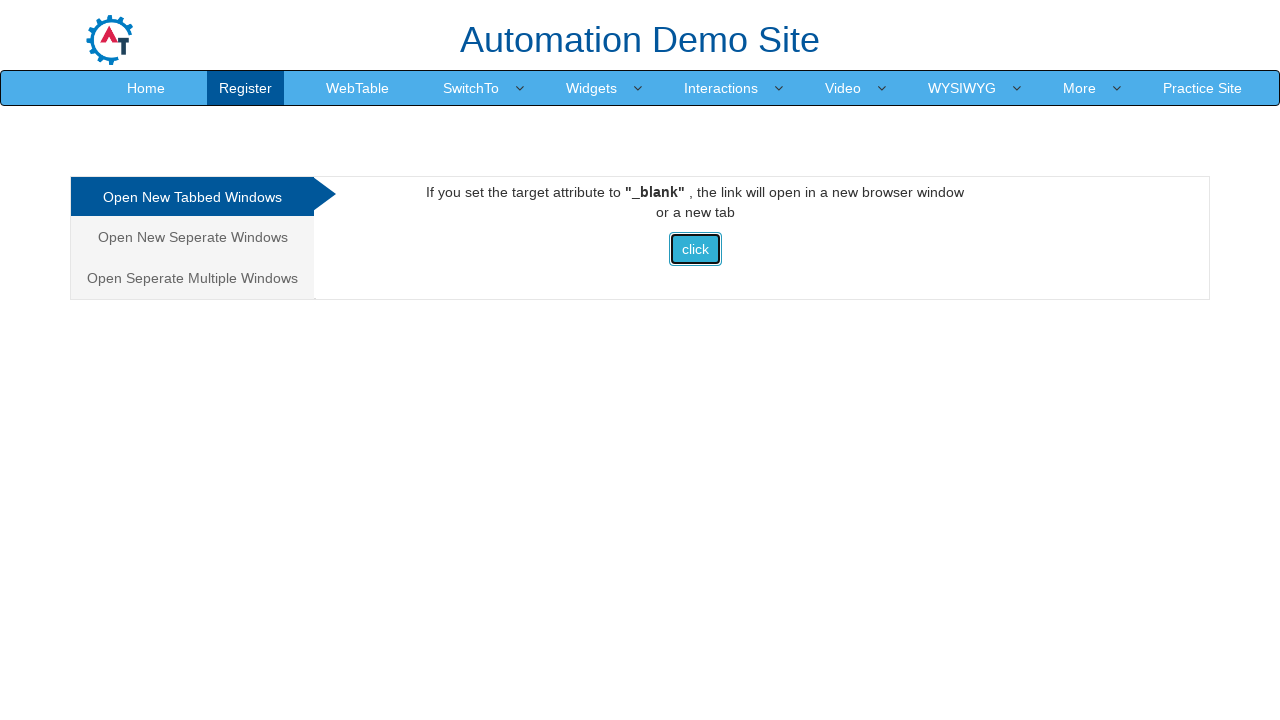

Inspected window with title: Frames & windows
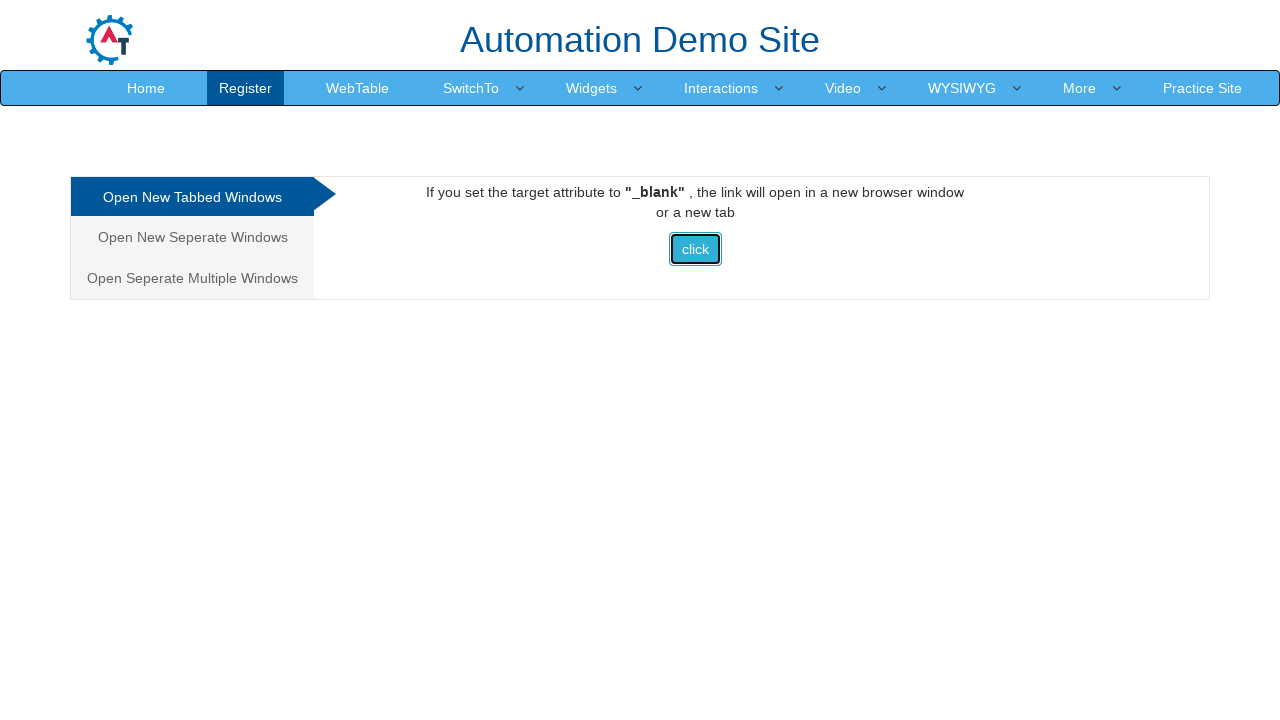

Inspected window with title: Selenium
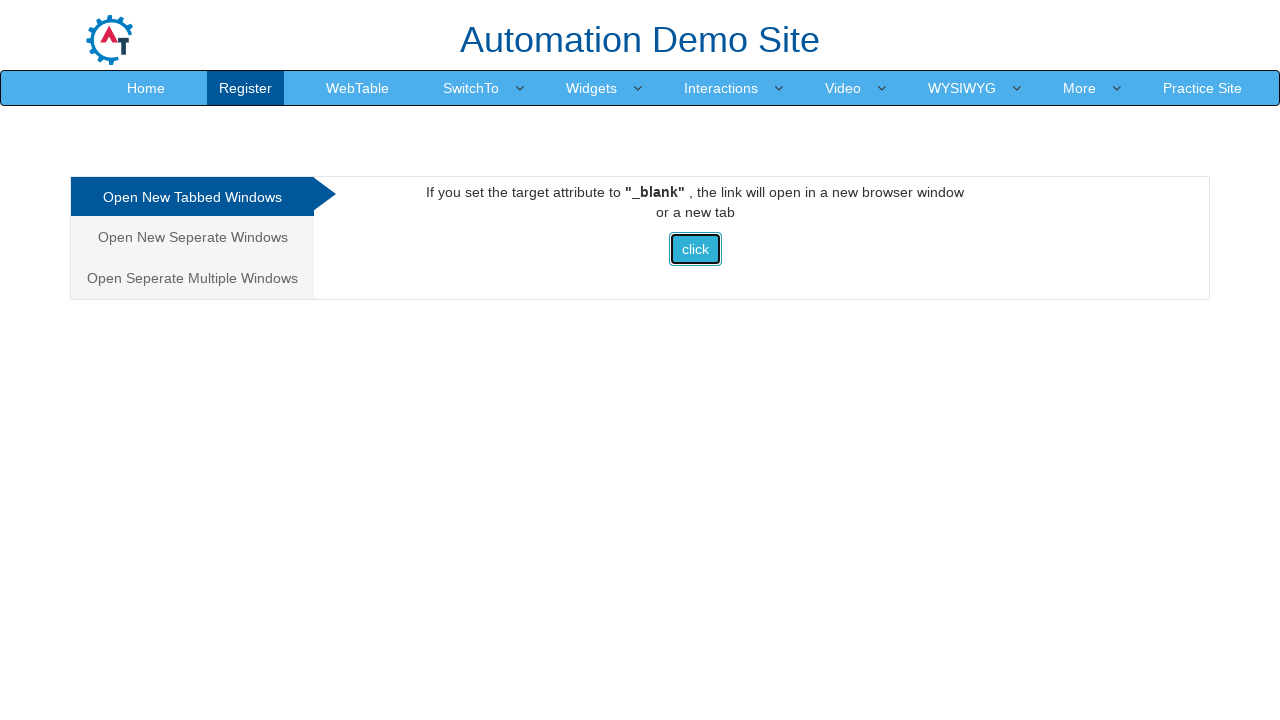

Switched focus back to original window
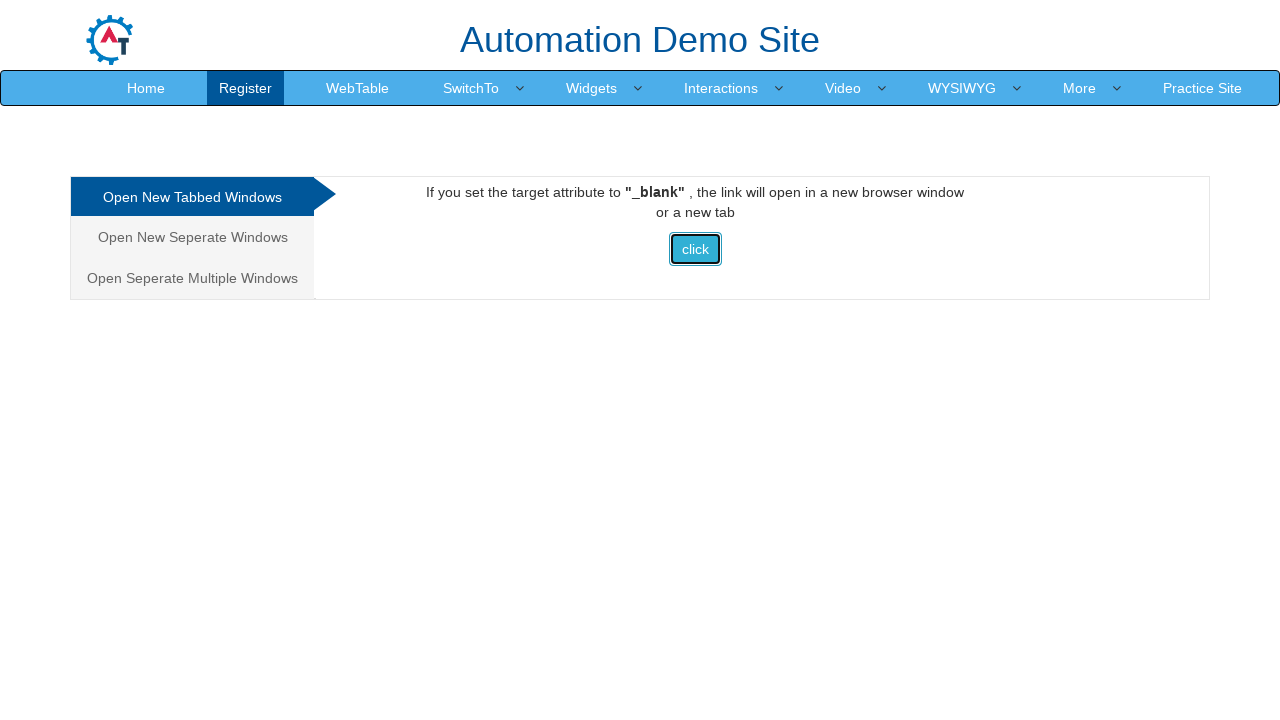

Closed the new window
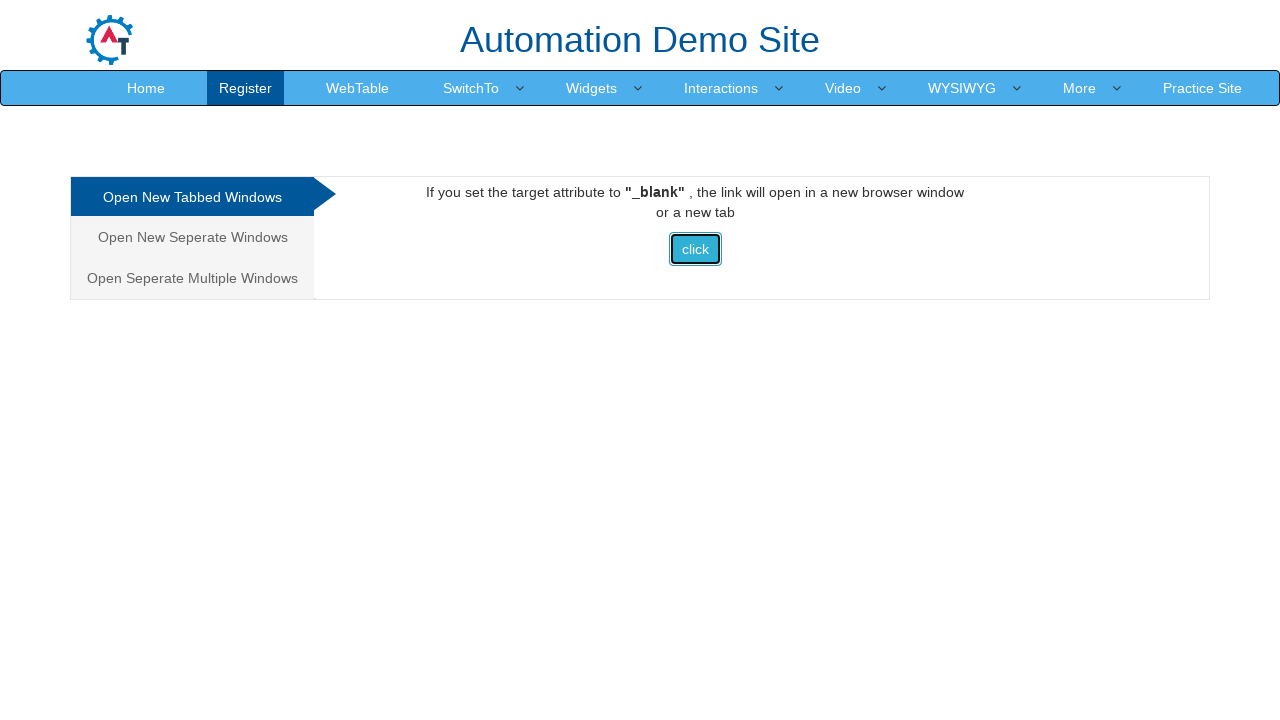

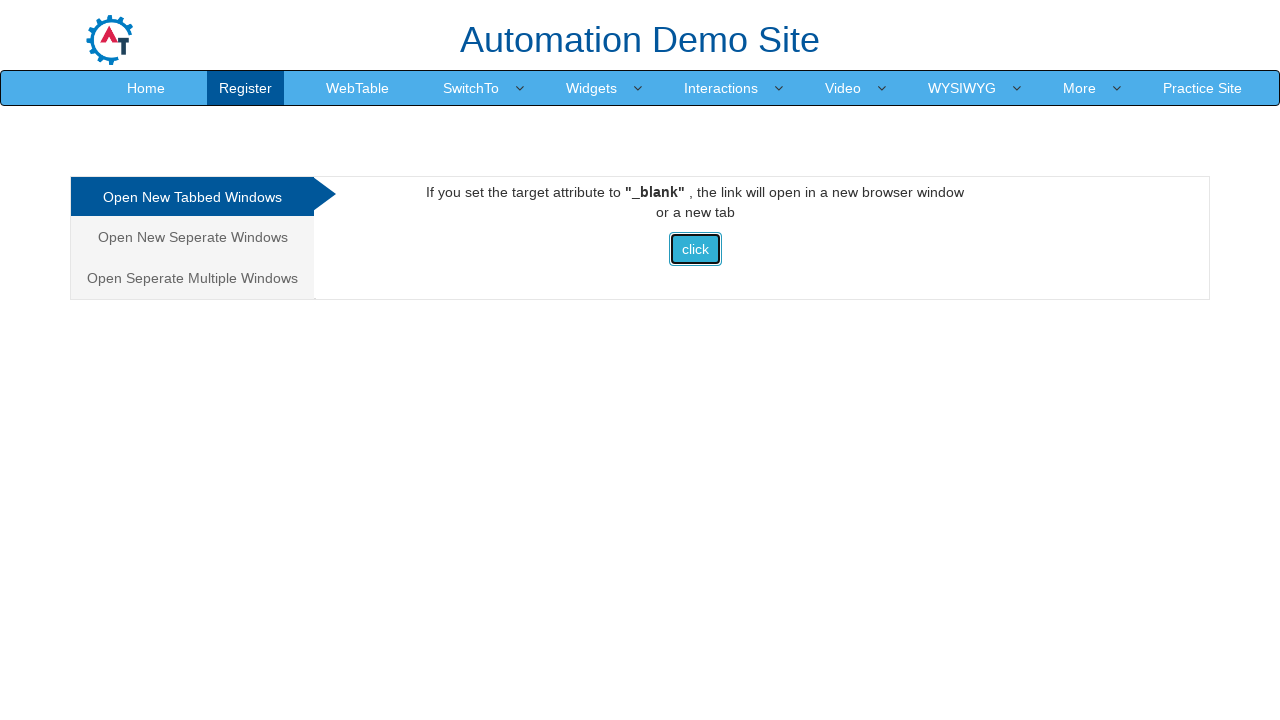